Tests that todo data persists after page reload

Starting URL: https://demo.playwright.dev/todomvc

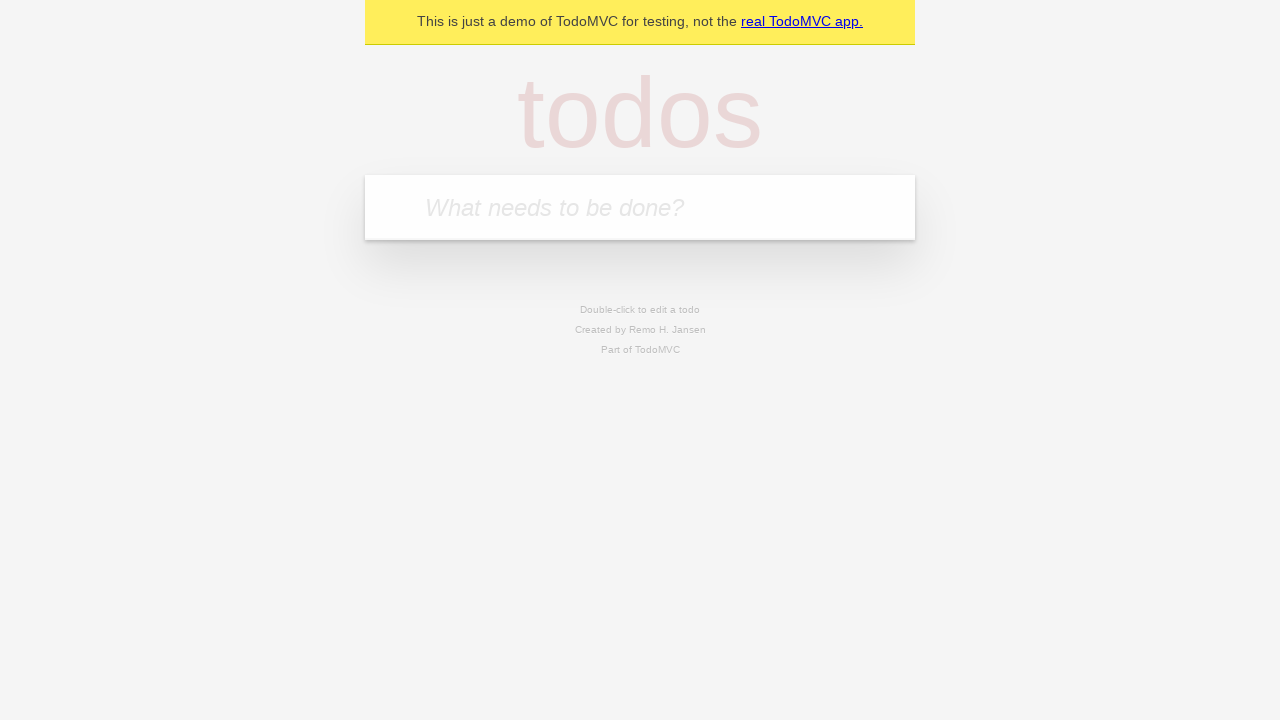

Filled todo input with 'buy some cheese' on internal:attr=[placeholder="What needs to be done?"i]
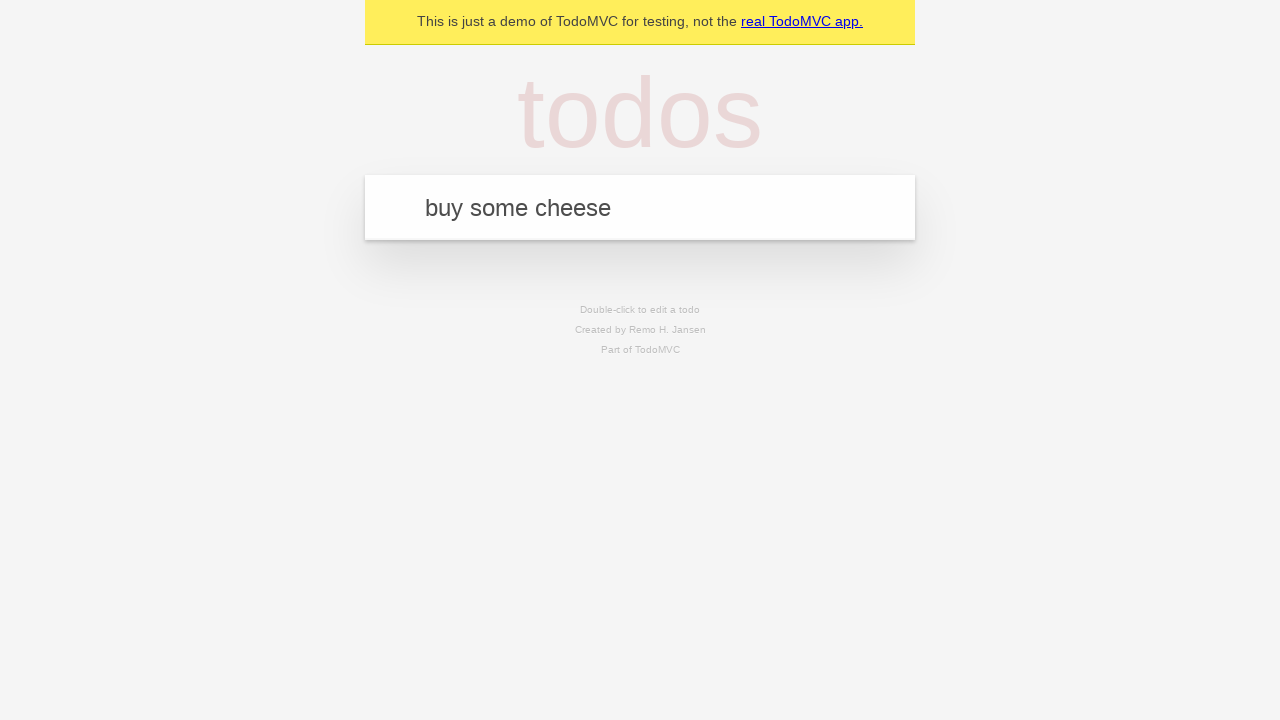

Pressed Enter to create first todo on internal:attr=[placeholder="What needs to be done?"i]
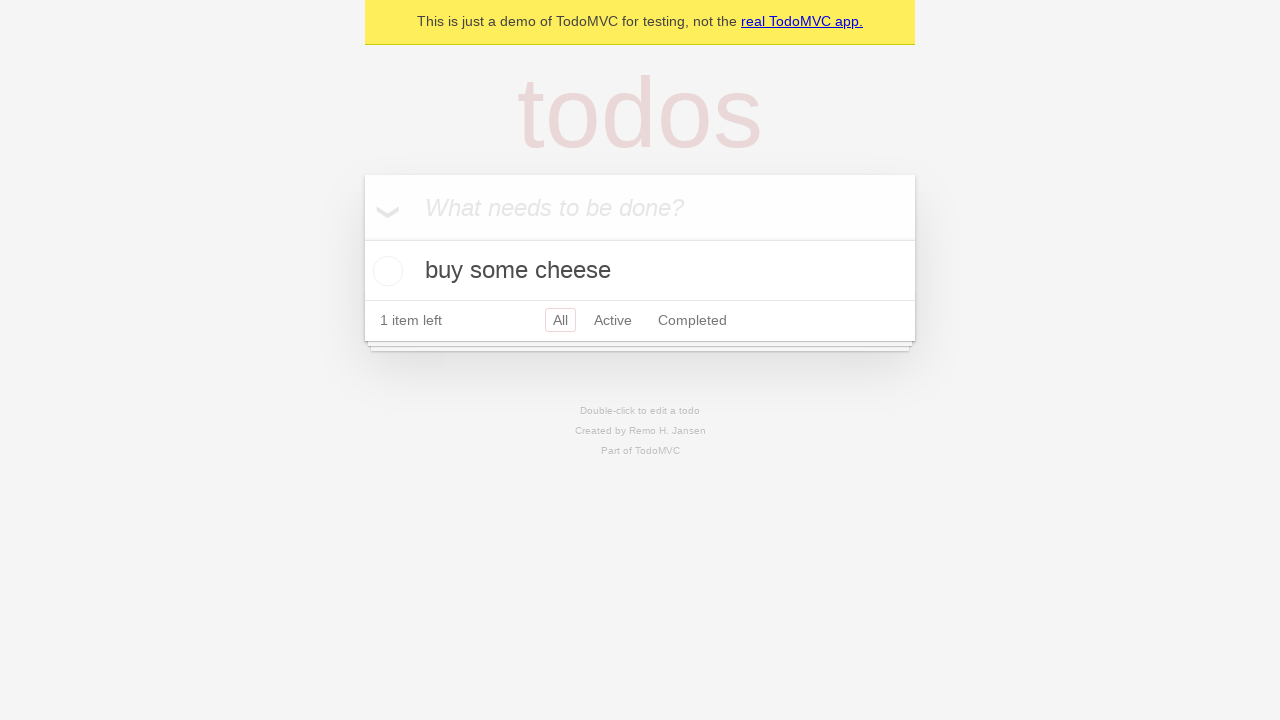

Filled todo input with 'feed the cat' on internal:attr=[placeholder="What needs to be done?"i]
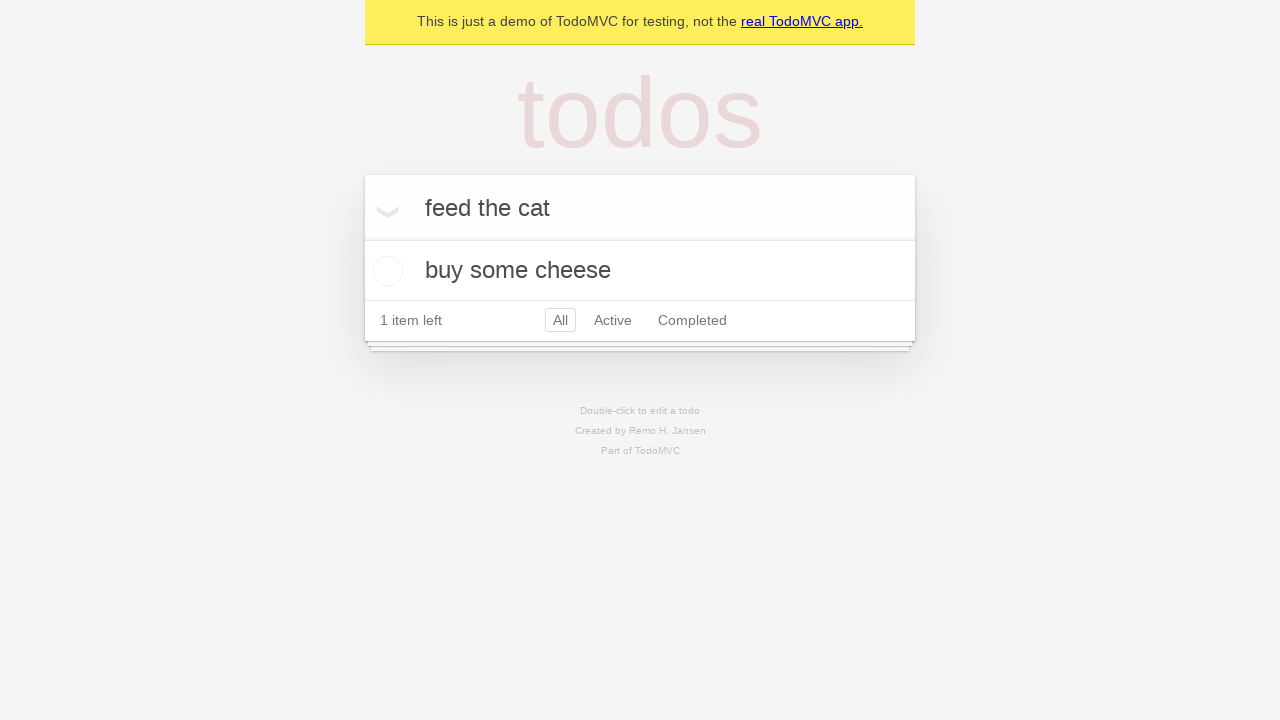

Pressed Enter to create second todo on internal:attr=[placeholder="What needs to be done?"i]
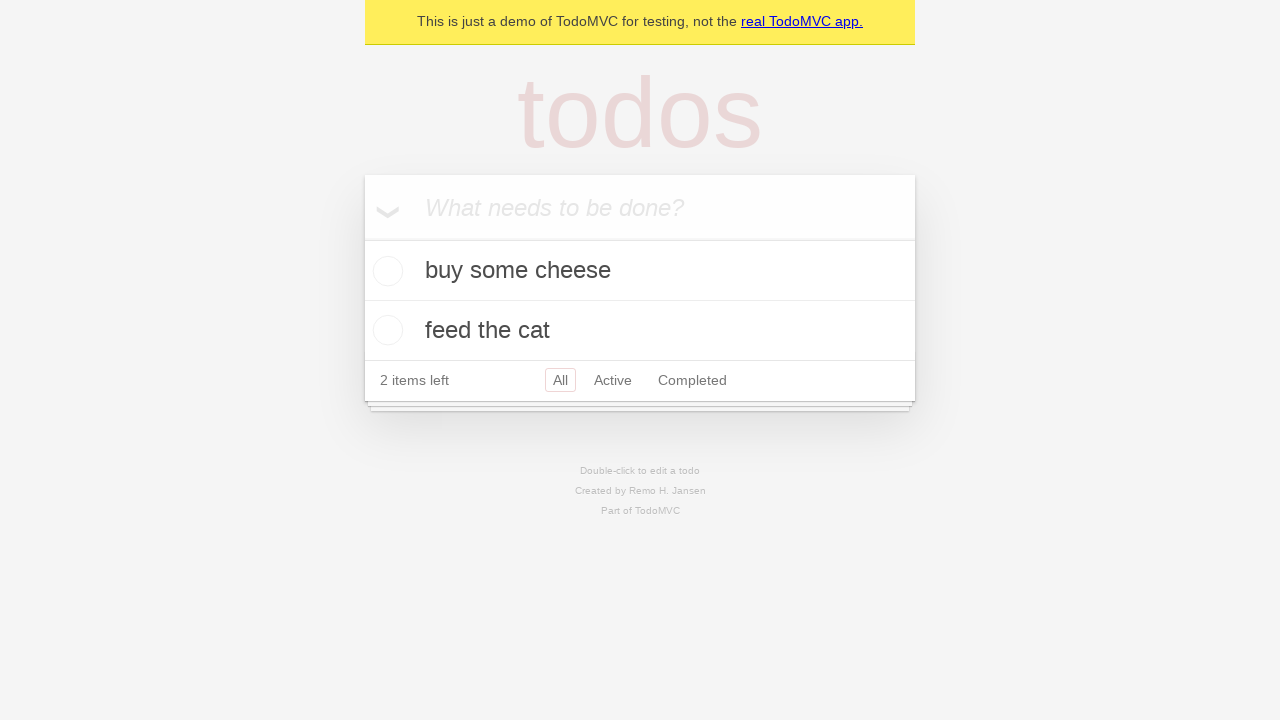

Checked checkbox on first todo item at (385, 271) on internal:testid=[data-testid="todo-item"s] >> nth=0 >> internal:role=checkbox
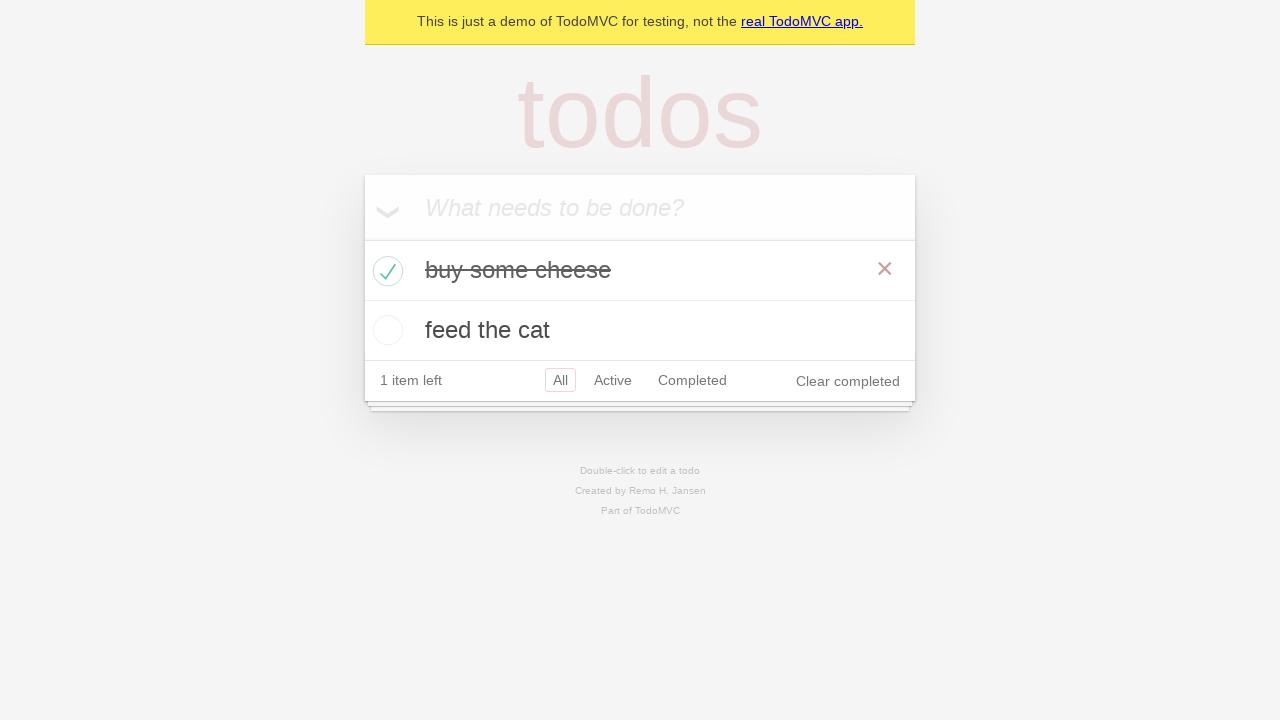

Reloaded the page
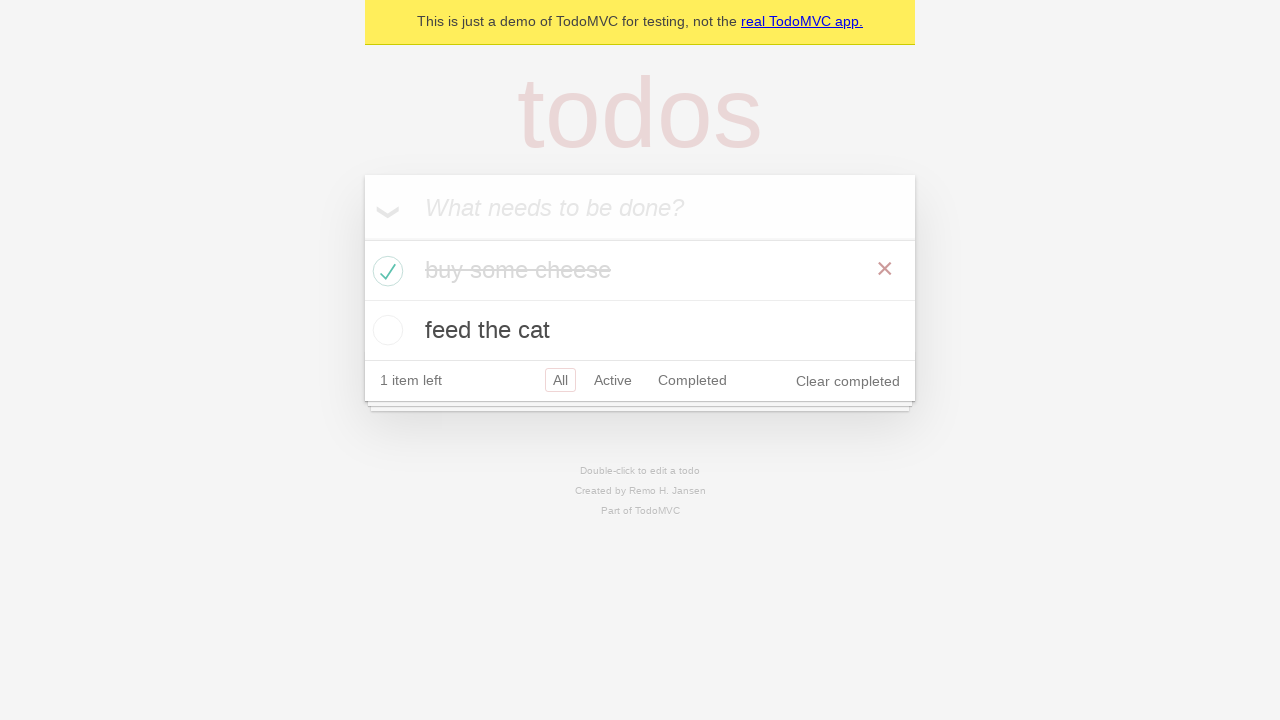

Waited for todos to load after page reload
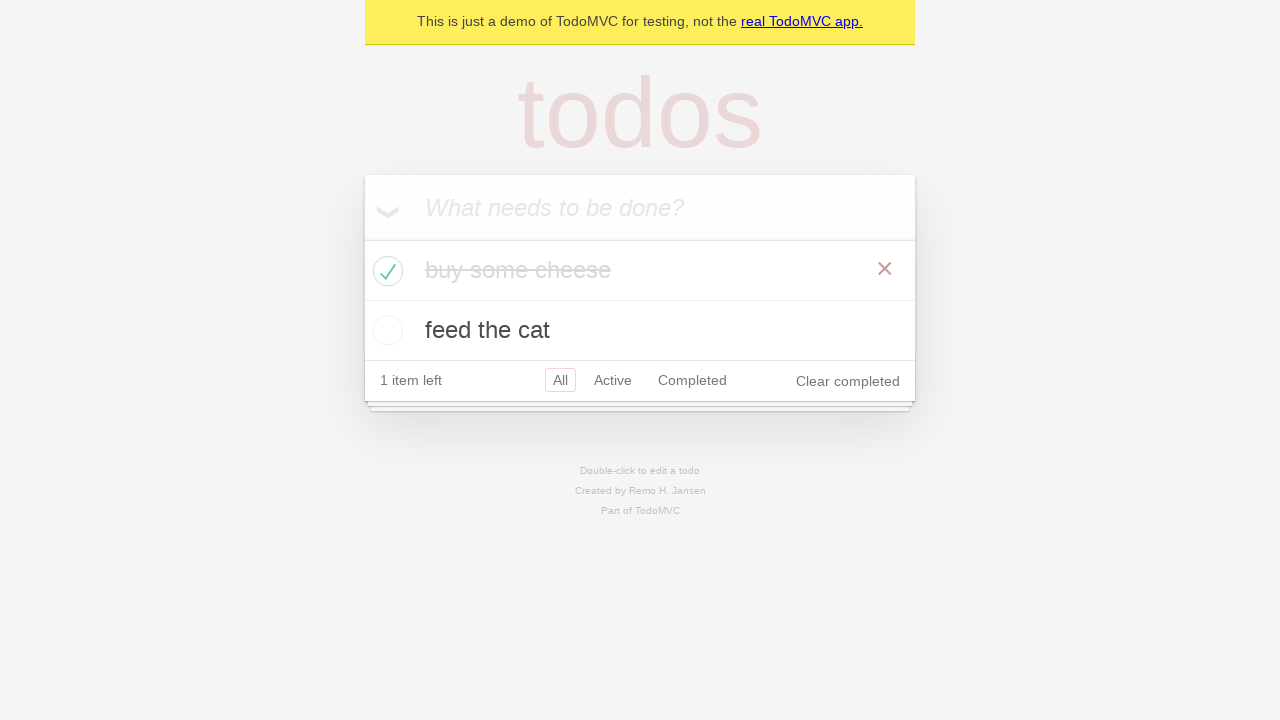

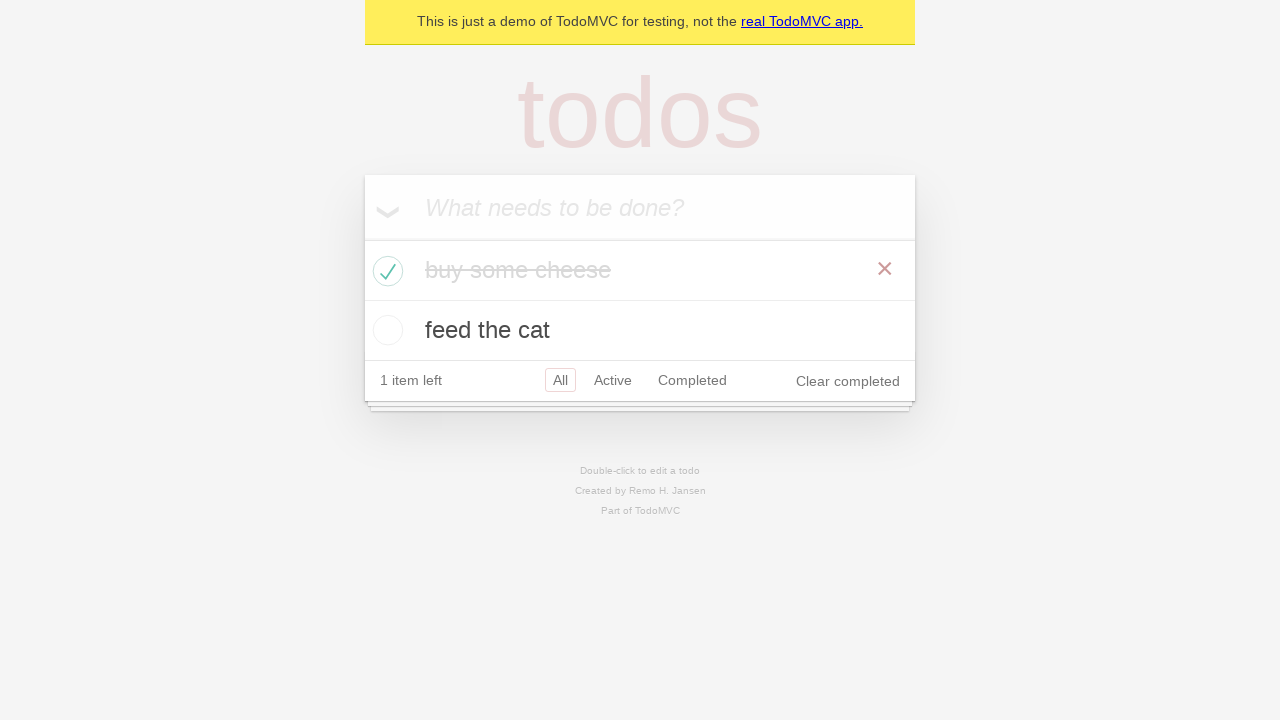